Tests JavaScript alert functionality by filling an input field, triggering a confirm alert, verifying the text, and accepting it

Starting URL: https://codenboxautomationlab.com/practice/

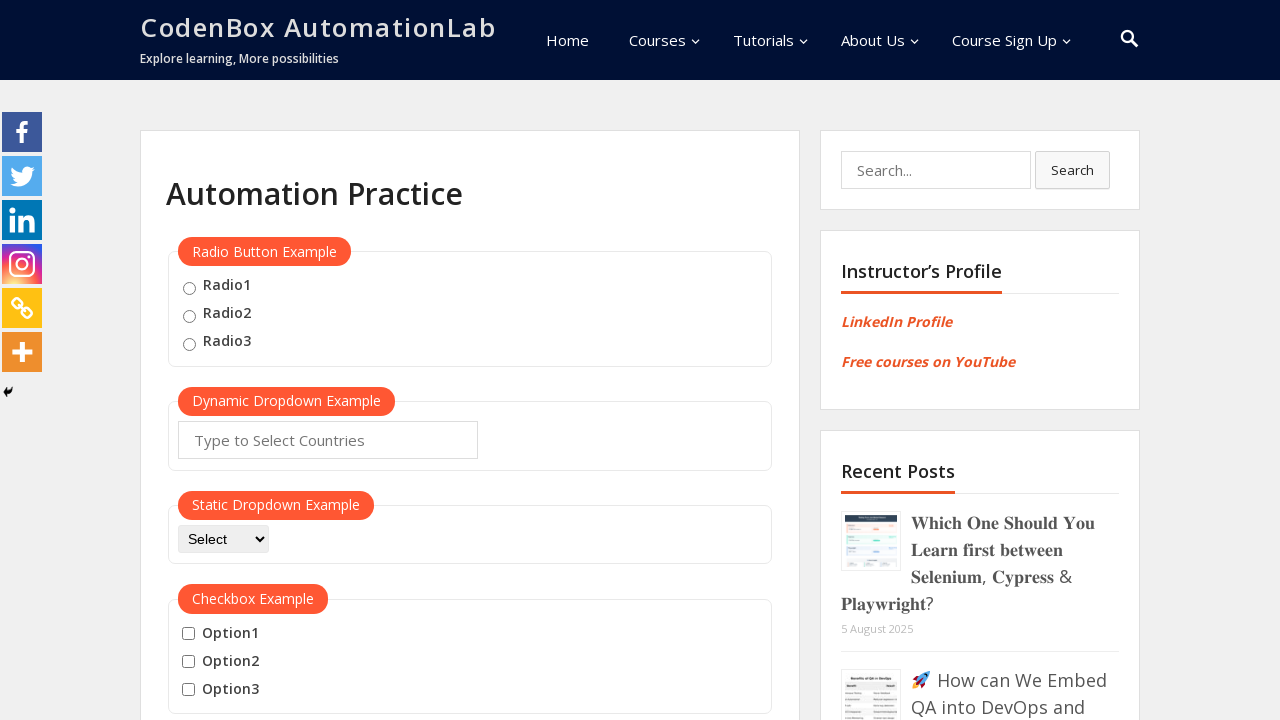

Filled name input field with 'testuser987' on #name
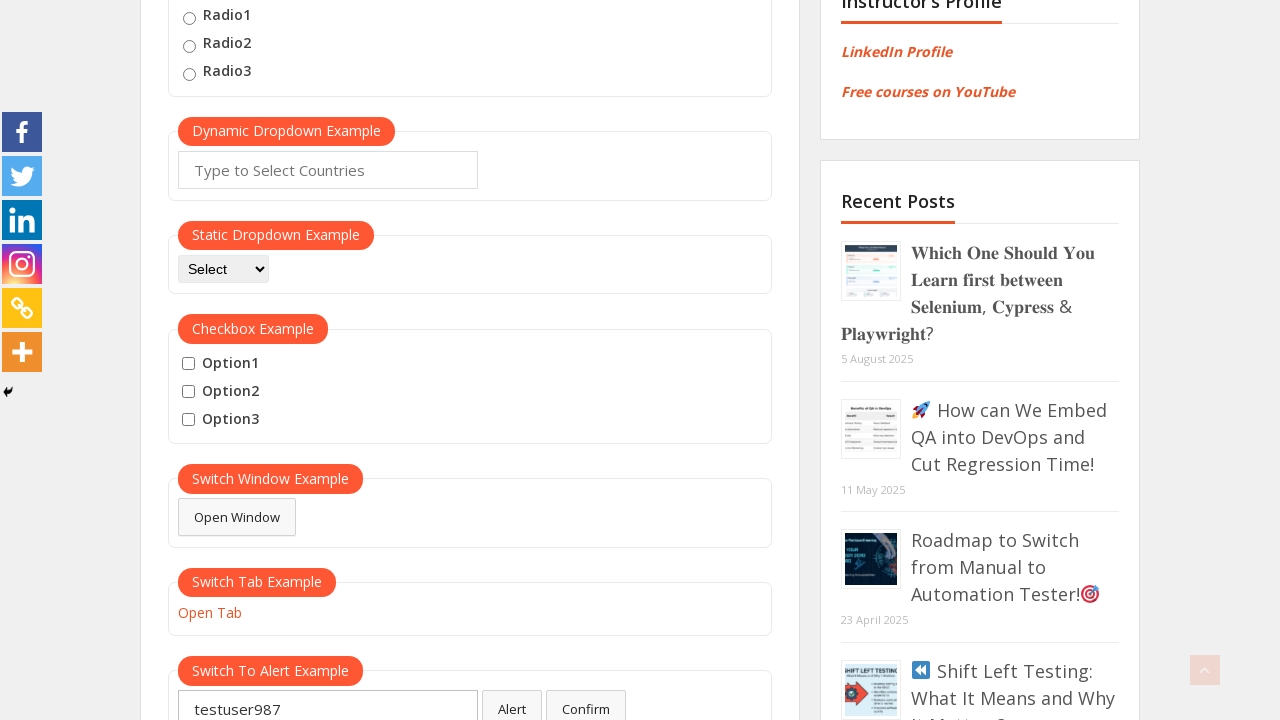

Set up dialog handler to accept alerts
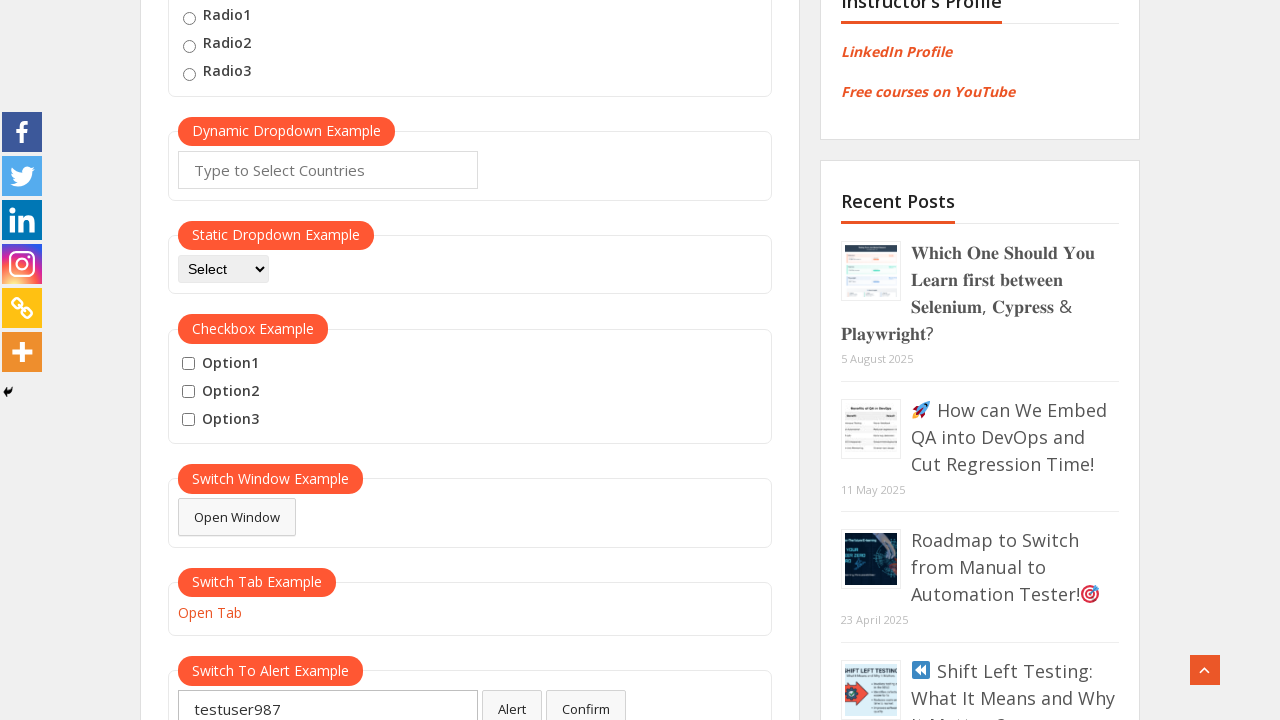

Clicked confirm button to trigger alert at (586, 701) on #confirmbtn
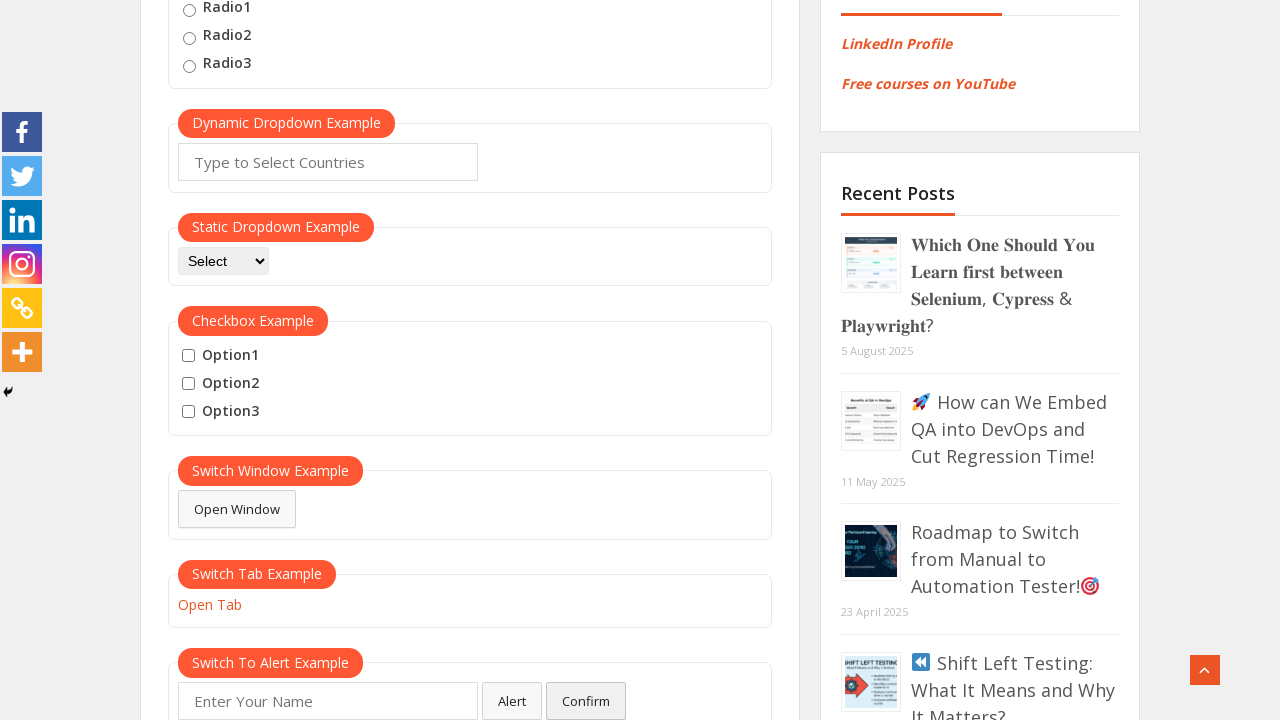

Waited 500ms for alert to be processed
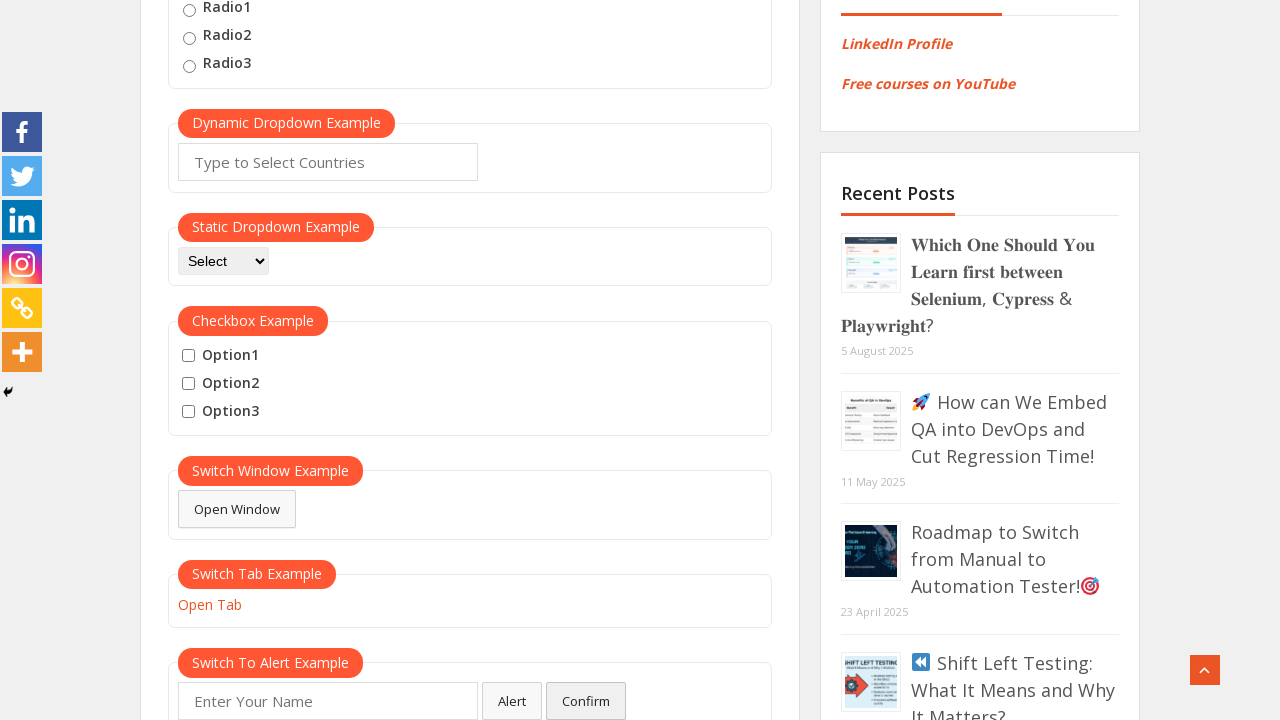

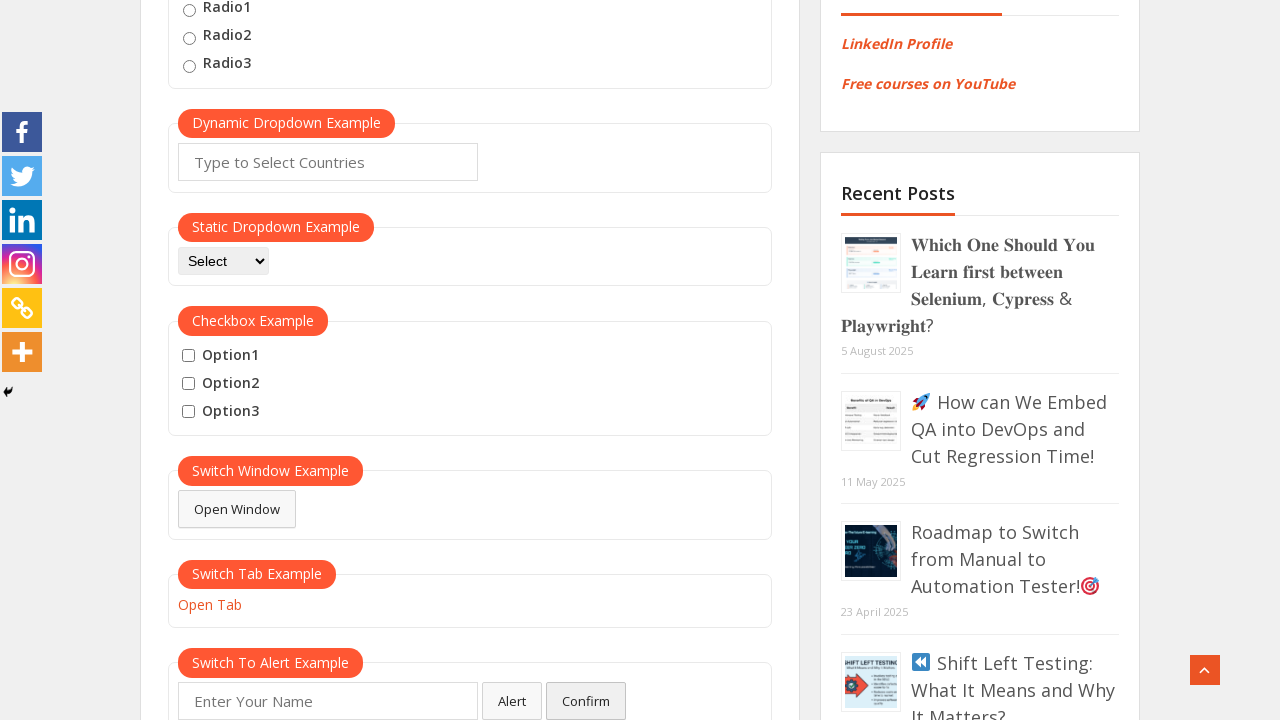